Tests page scrolling functionality by scrolling down the Selenium downloads page and then scrolling back up to the top

Starting URL: https://www.selenium.dev/downloads/

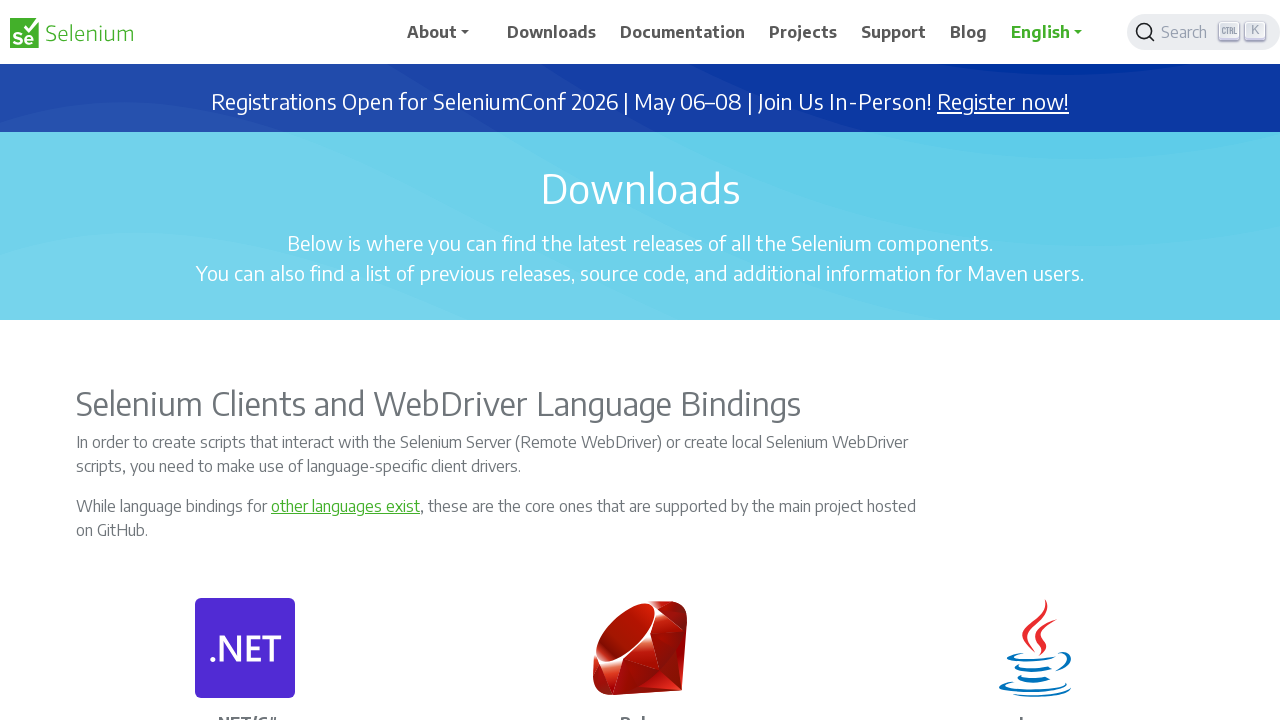

Scrolled down the Selenium downloads page by 3500 pixels
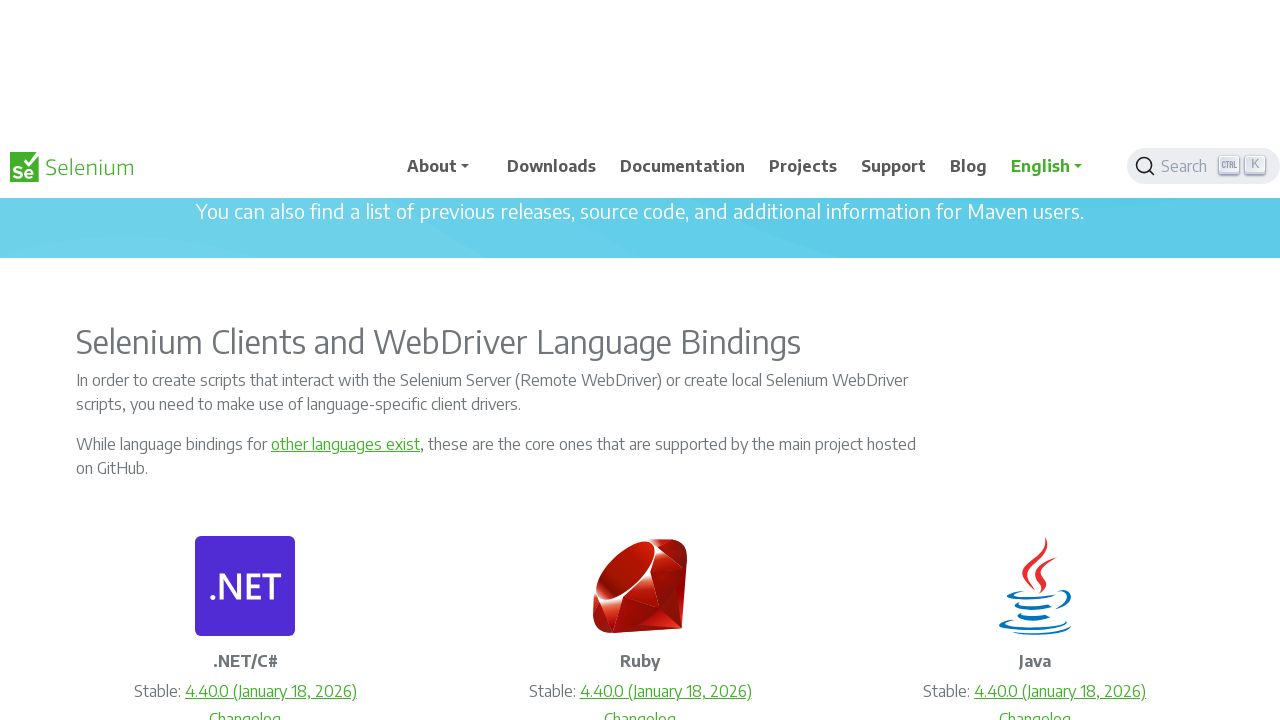

Waited 3 seconds for scroll to complete
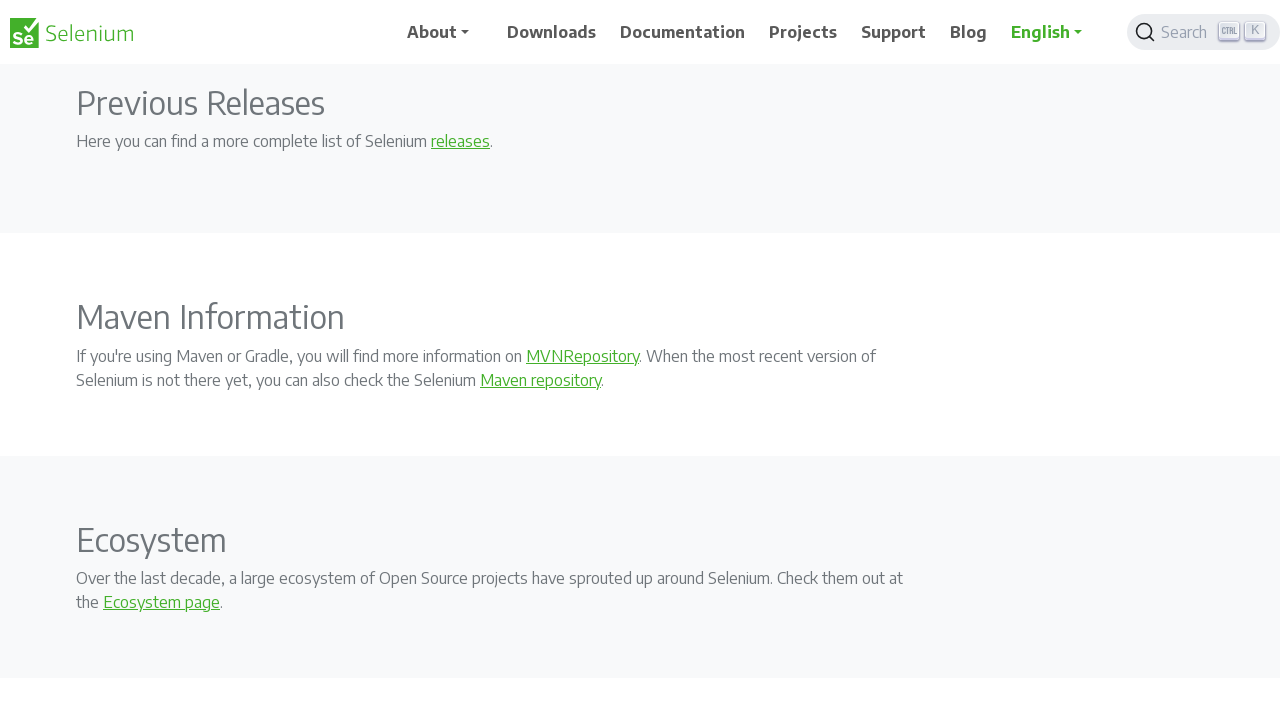

Scrolled back up to the top by 3500 pixels
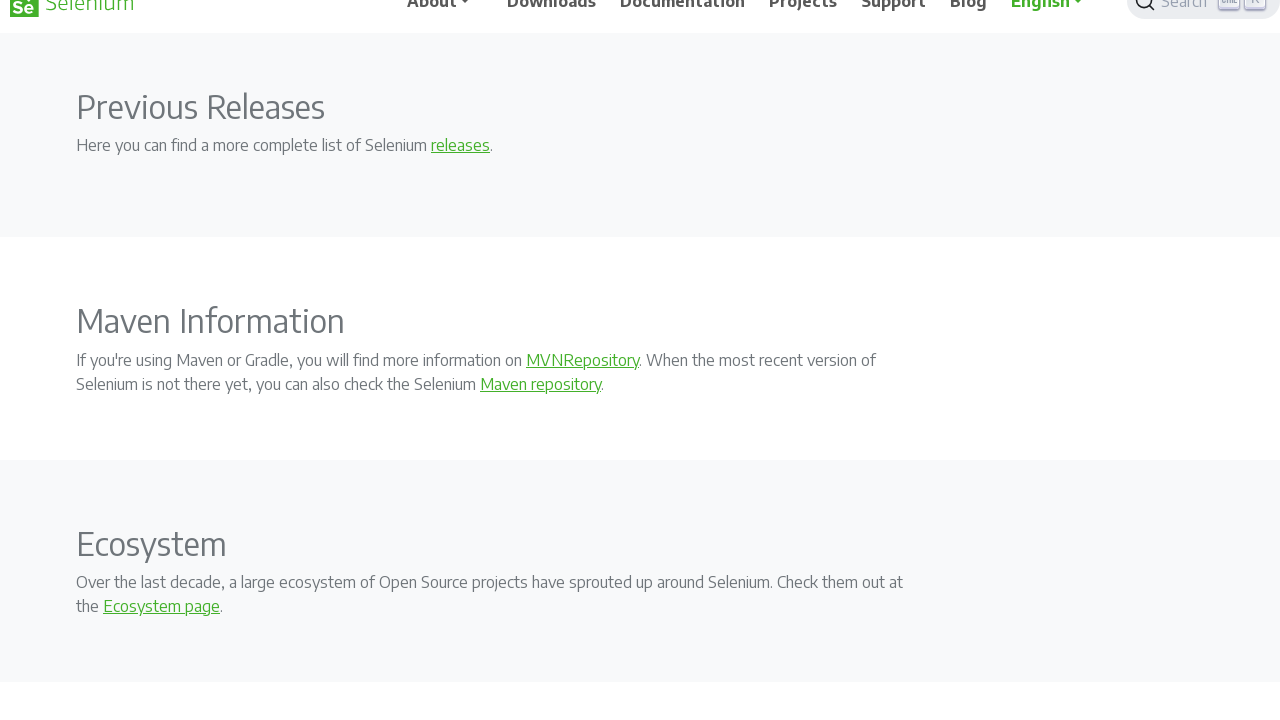

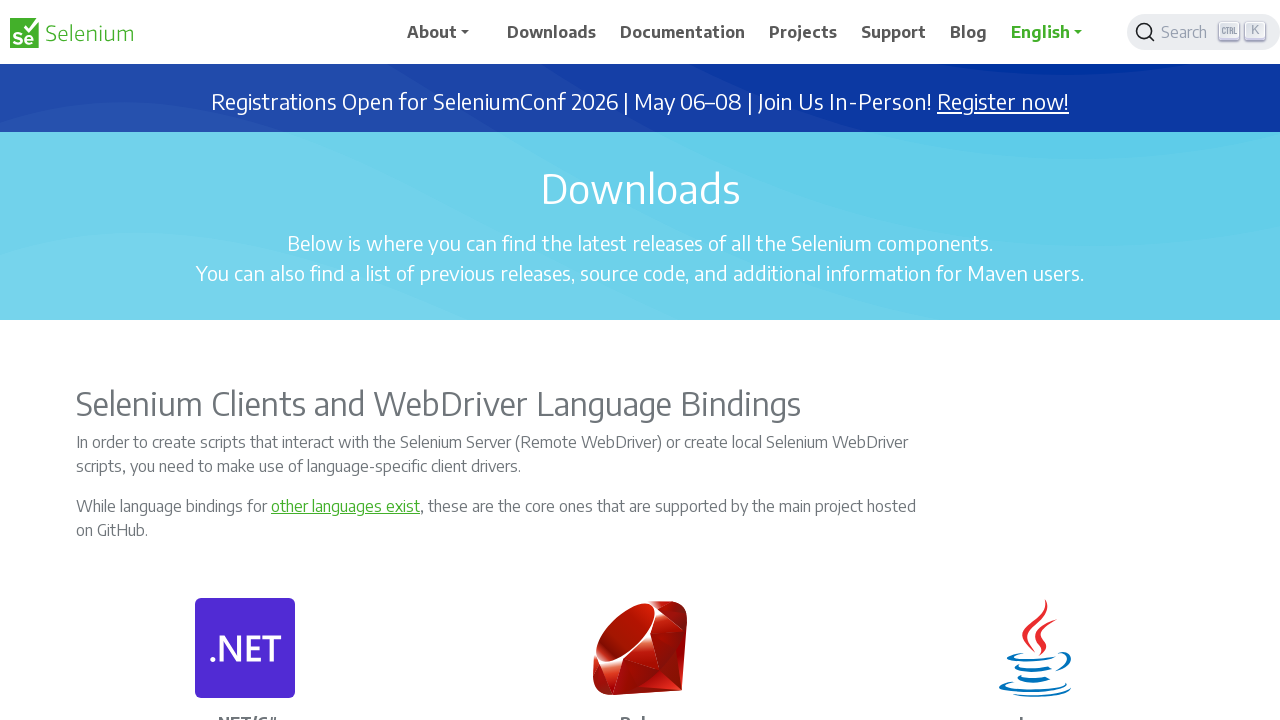